Tests login form validation by submitting with blank username and password fields, verifying the appropriate error message is displayed

Starting URL: https://www.saucedemo.com/

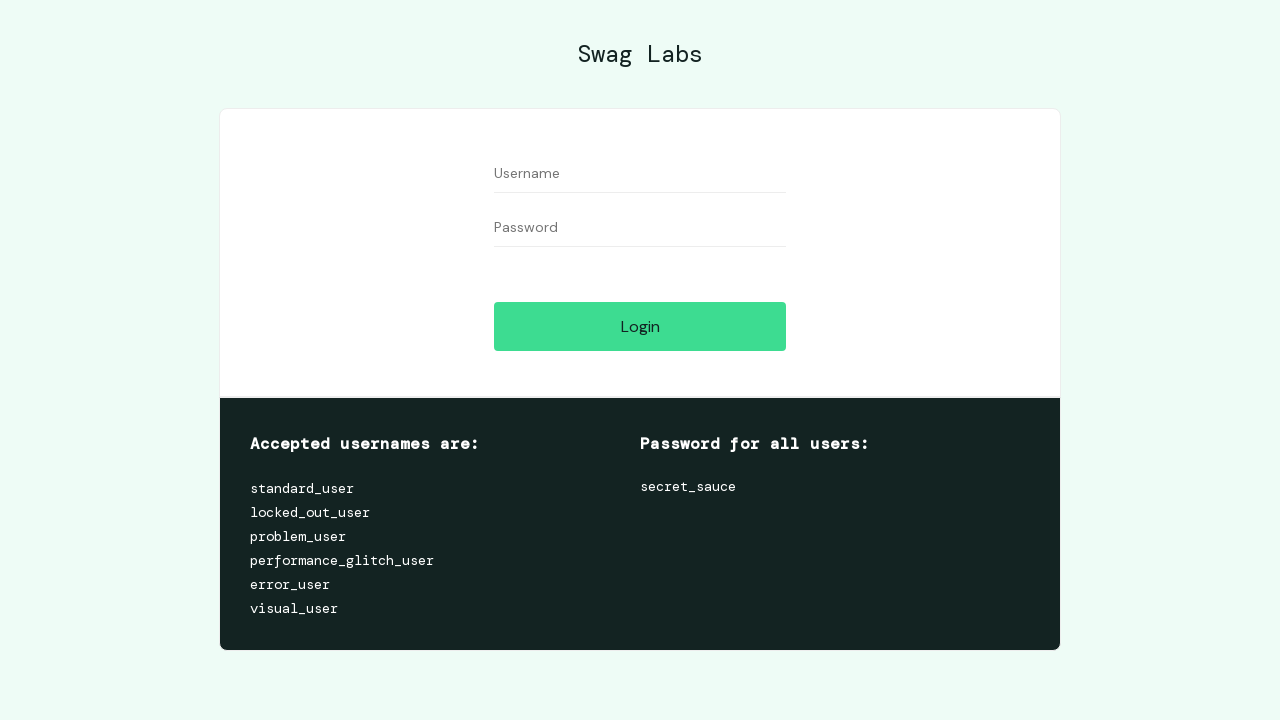

Navigated to Sauce Demo login page
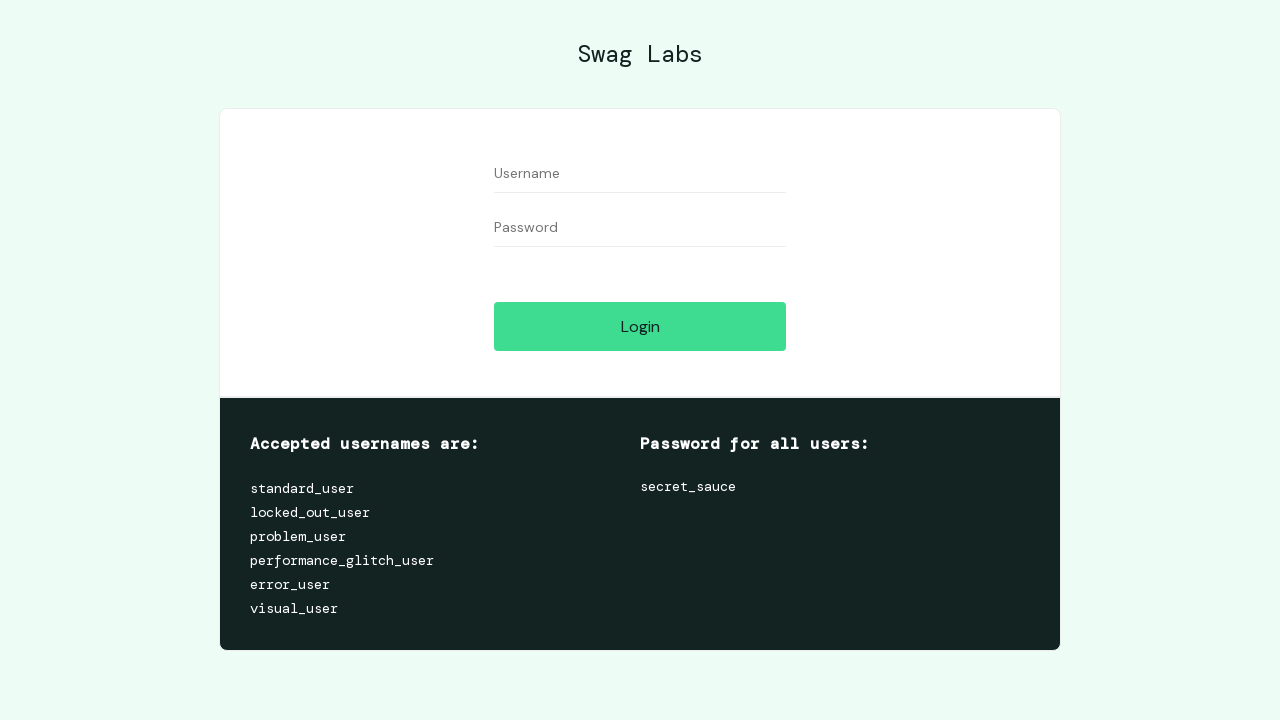

Cleared username field on #user-name
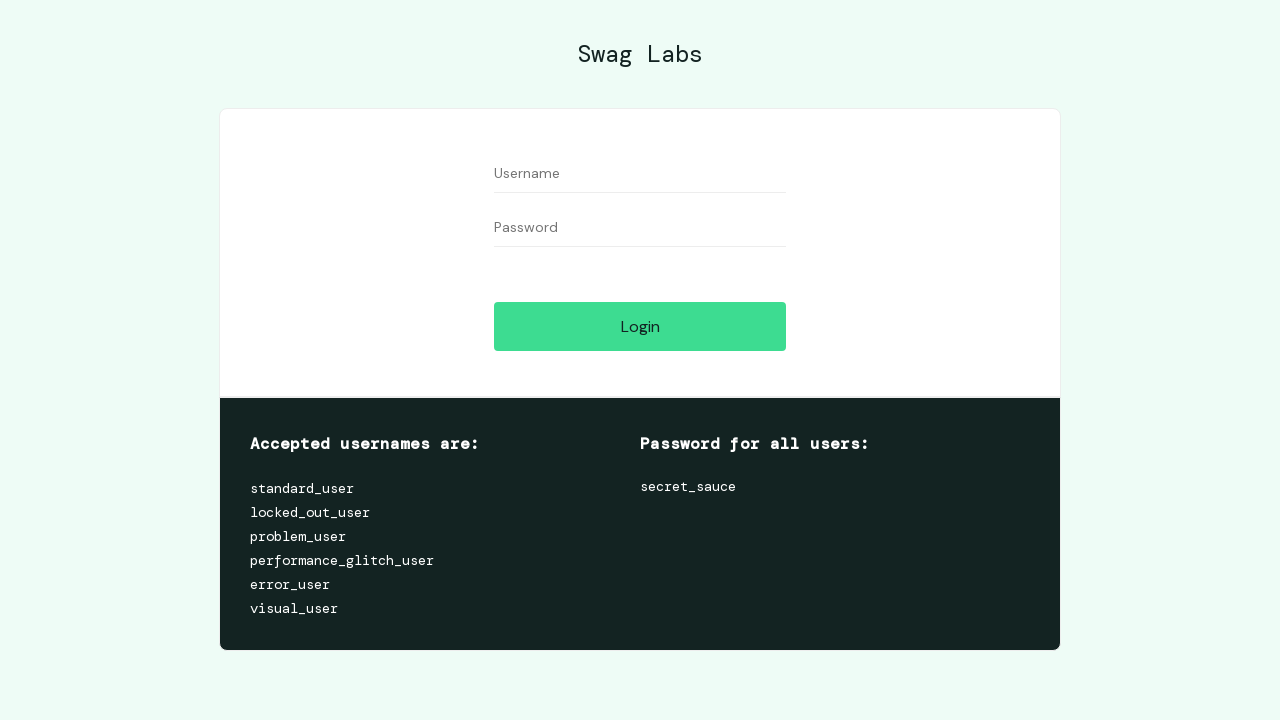

Cleared password field on #password
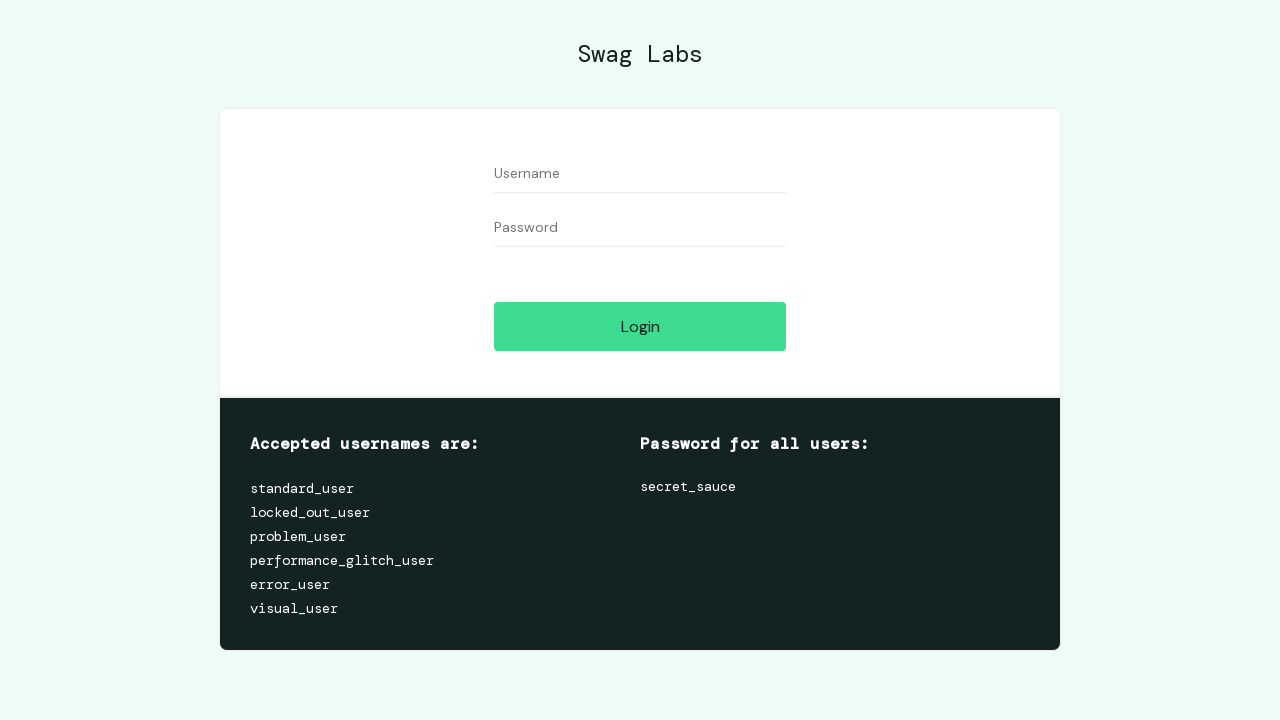

Clicked login button with blank username and password at (640, 326) on #login-button
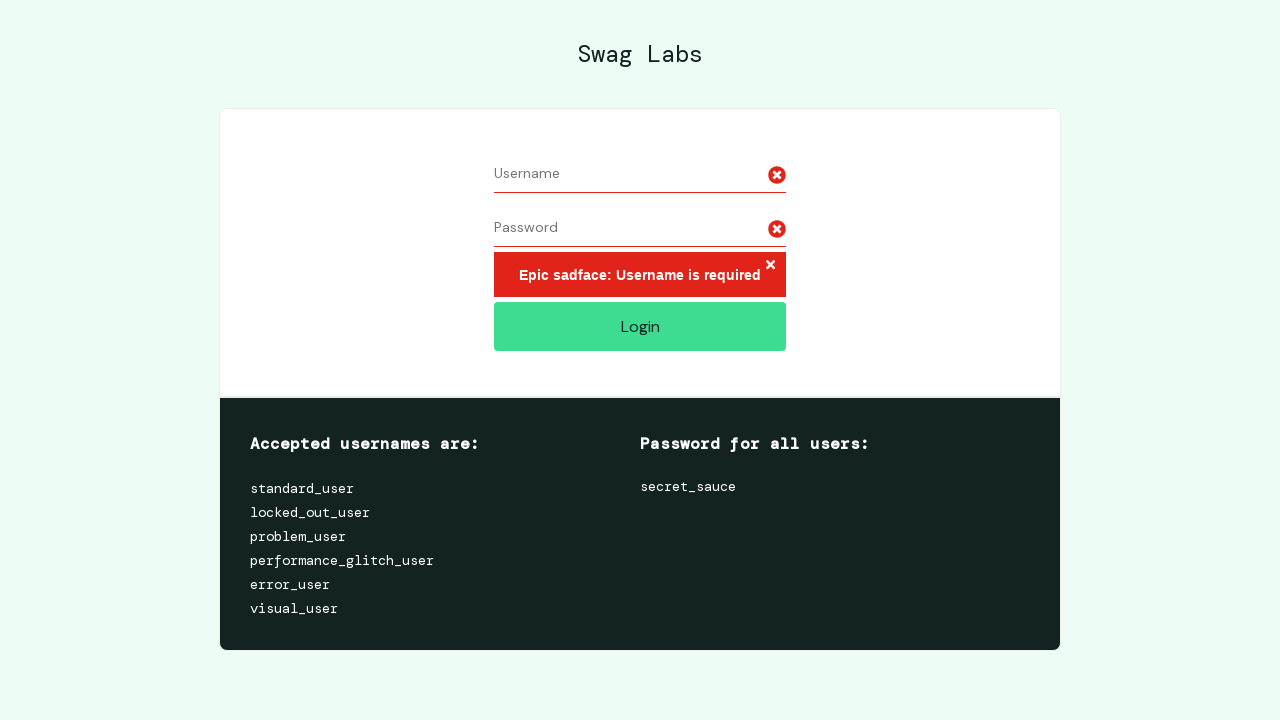

Verified error message is displayed for blank credentials
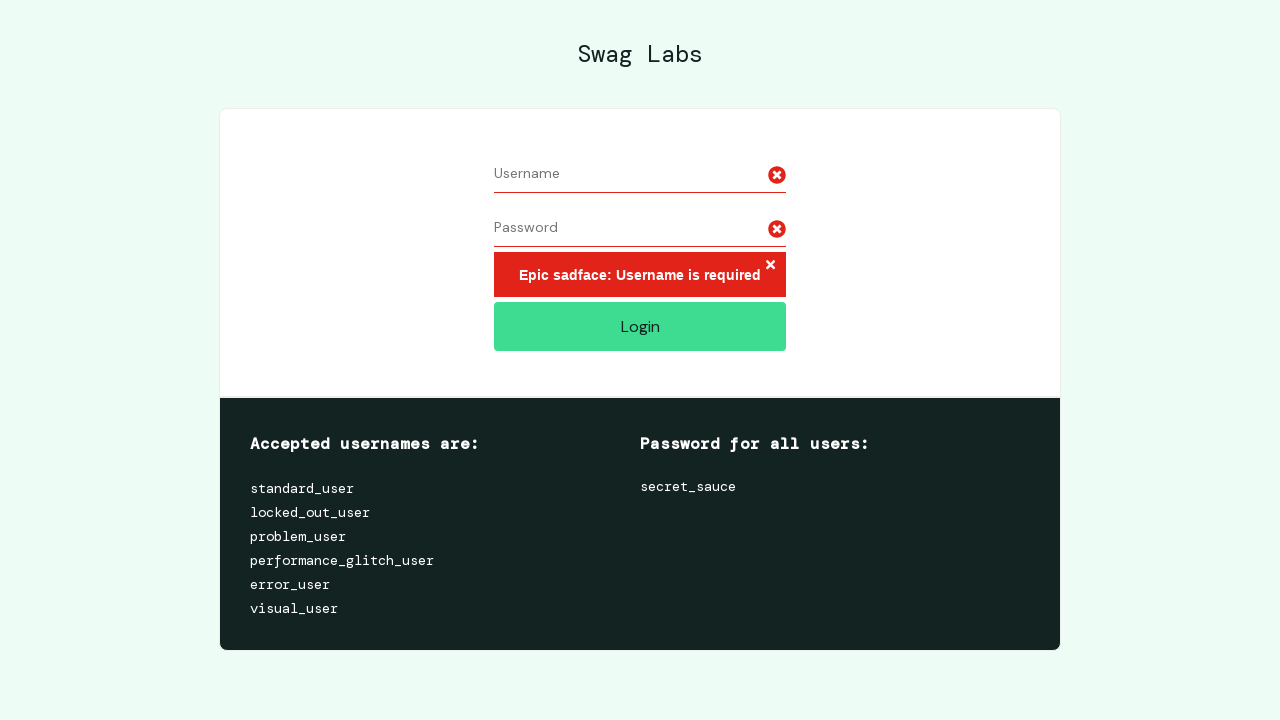

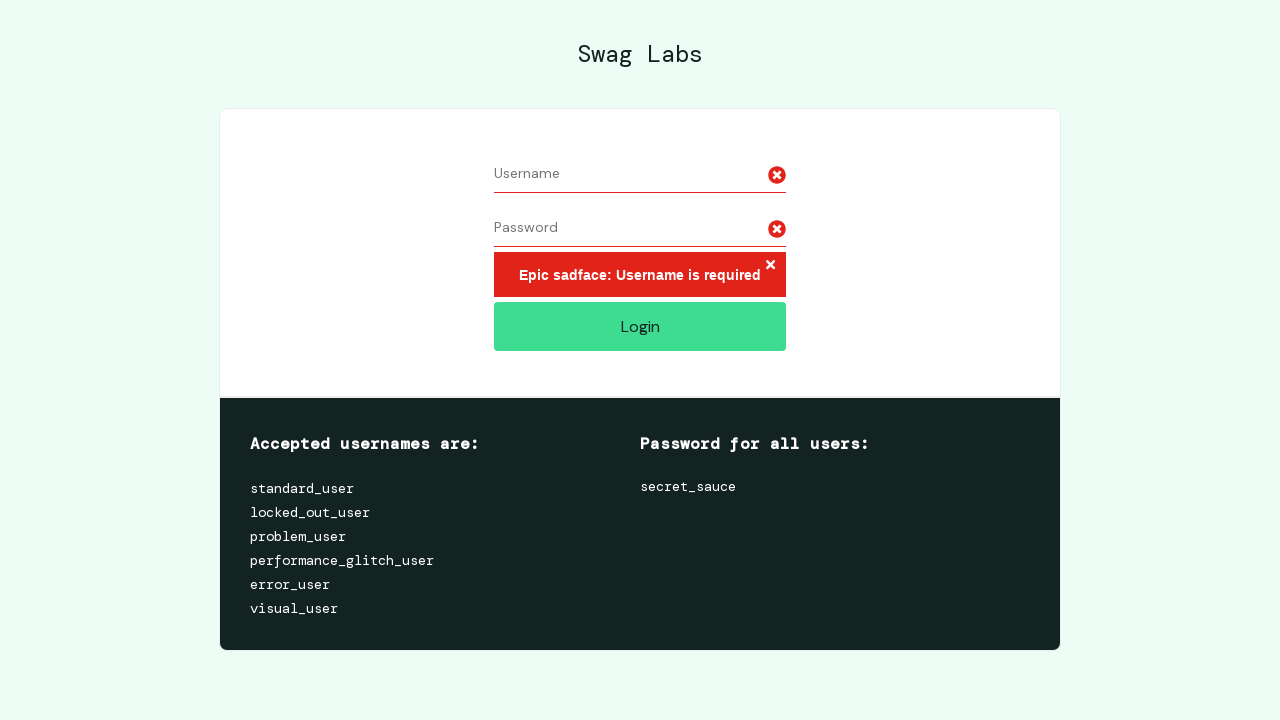